Fills out a complete practice form including personal information (name, email, gender, mobile), subjects, hobbies, address, state/city selection, and submits the form to verify the submission modal appears.

Starting URL: https://demoqa.com/automation-practice-form

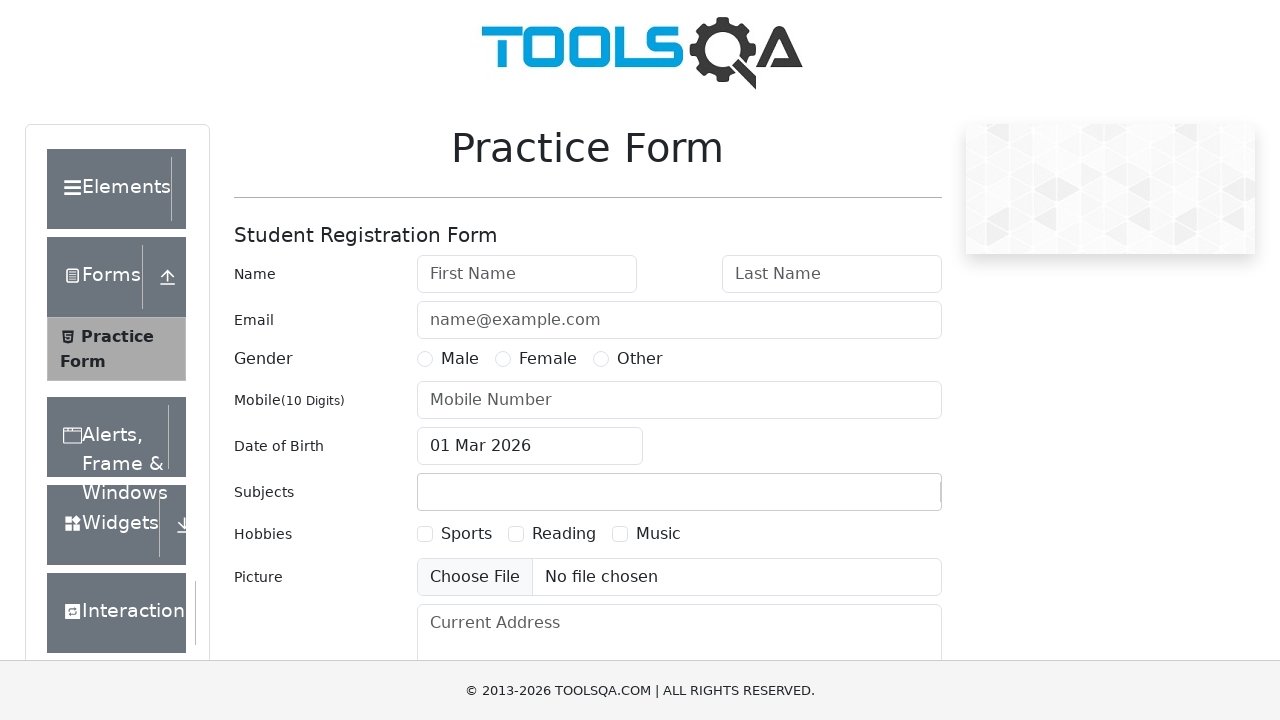

Scrolled down to make form elements accessible
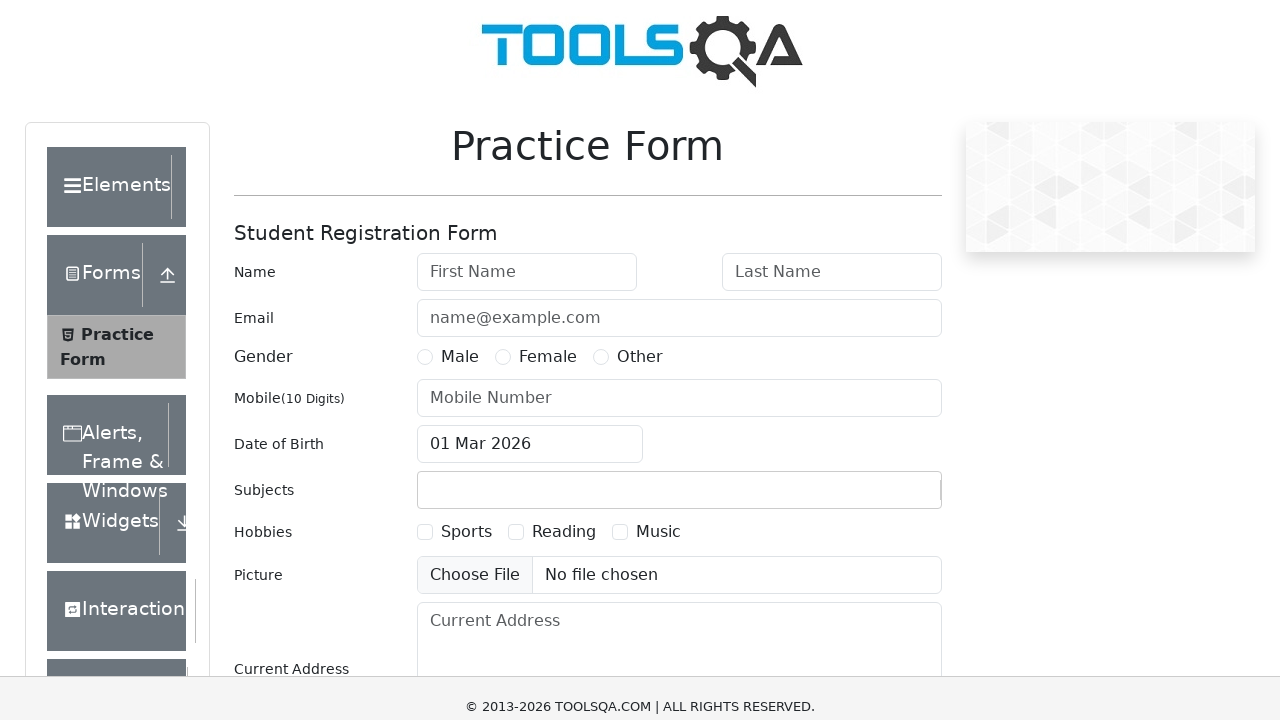

Filled first name field with 'Marcus' on #firstName
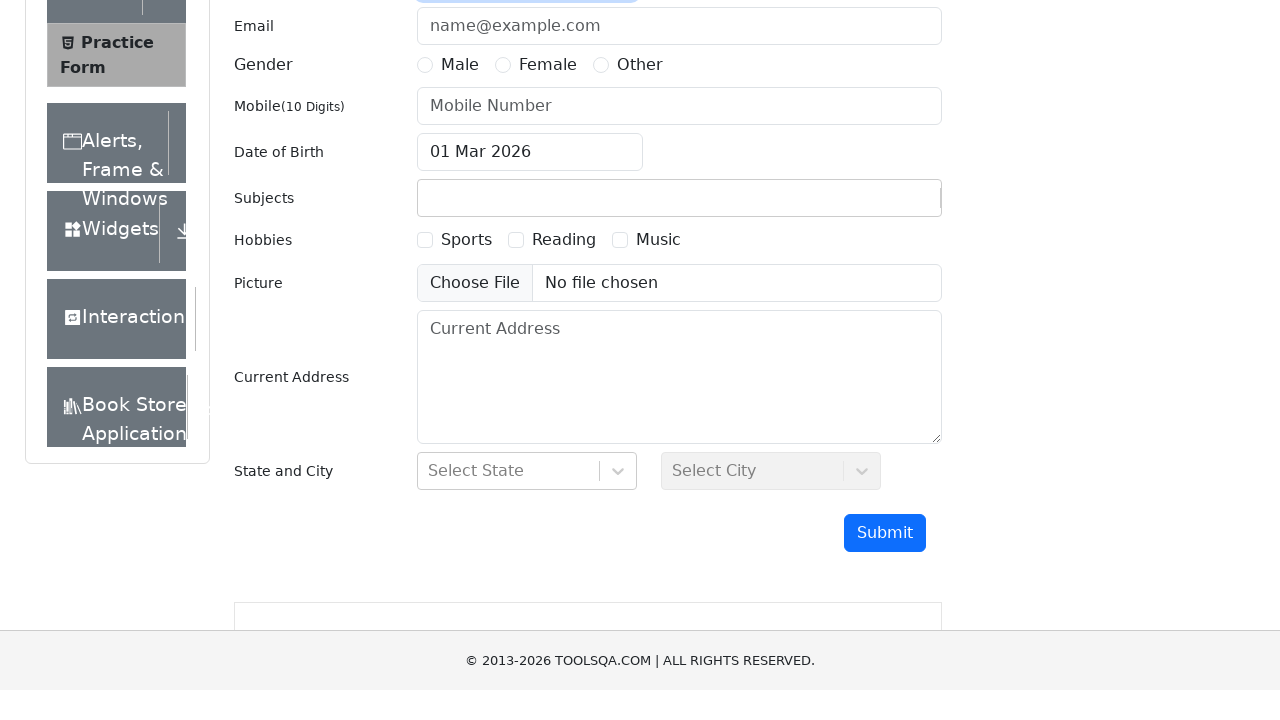

Filled last name field with 'Thompson' on #lastName
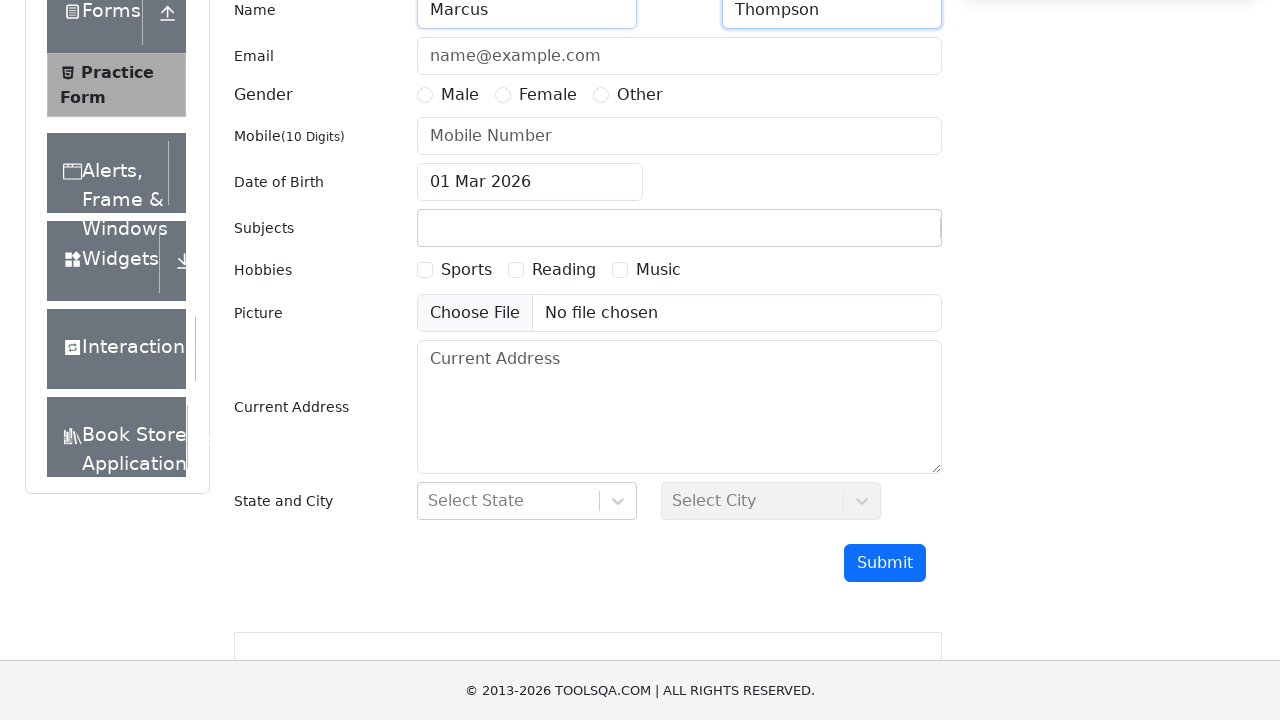

Filled email field with 'marcus.thompson@testmail.com' on #userEmail
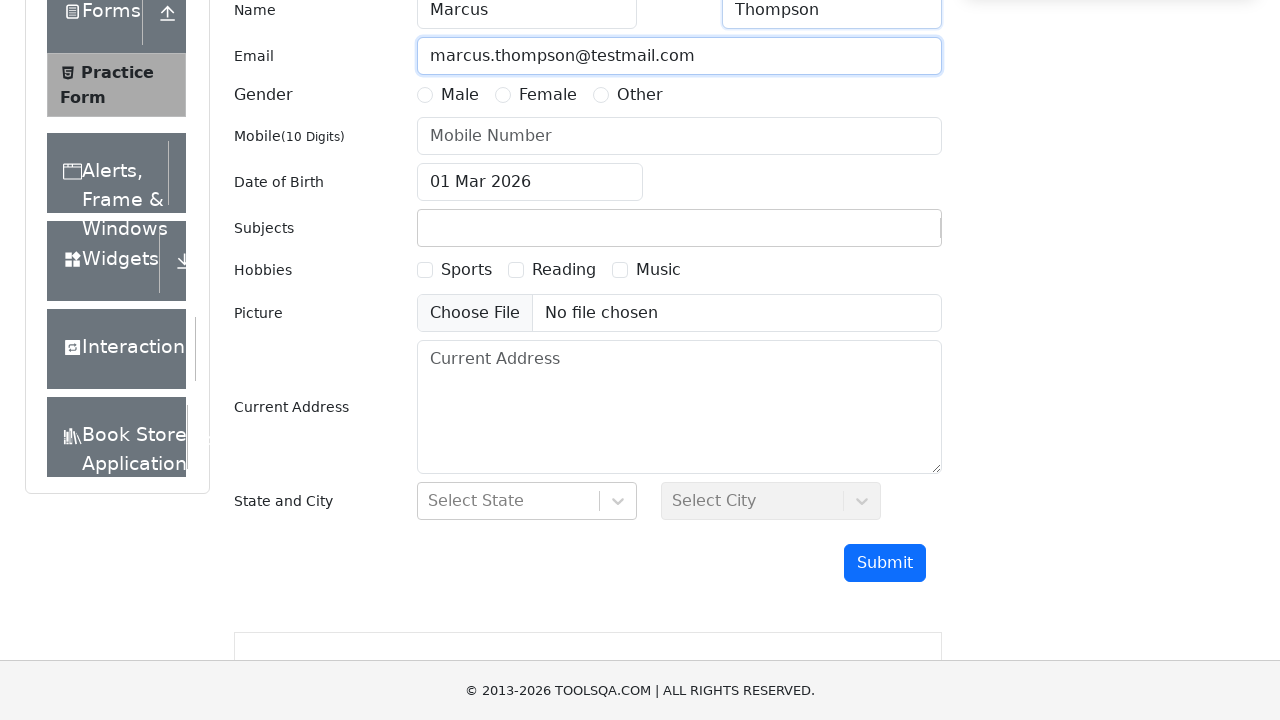

Selected Male gender option at (460, 95) on label[for='gender-radio-1']
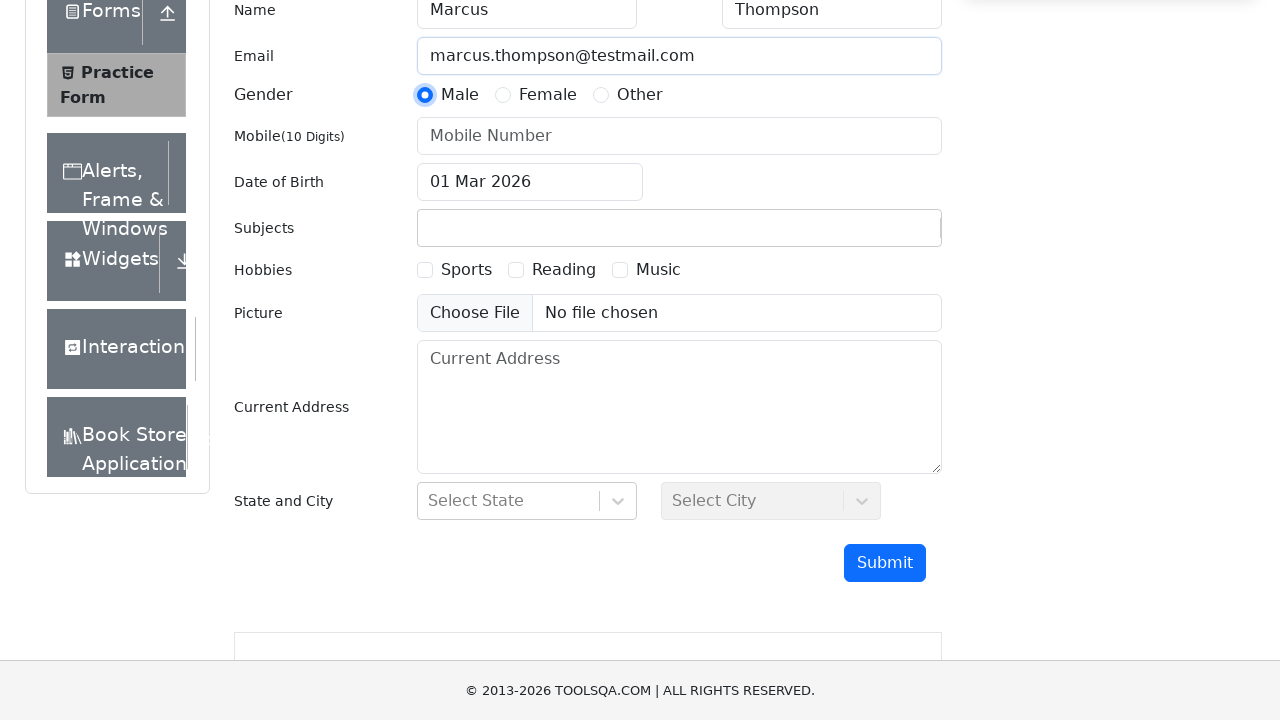

Filled mobile number field with '7845123690' on #userNumber
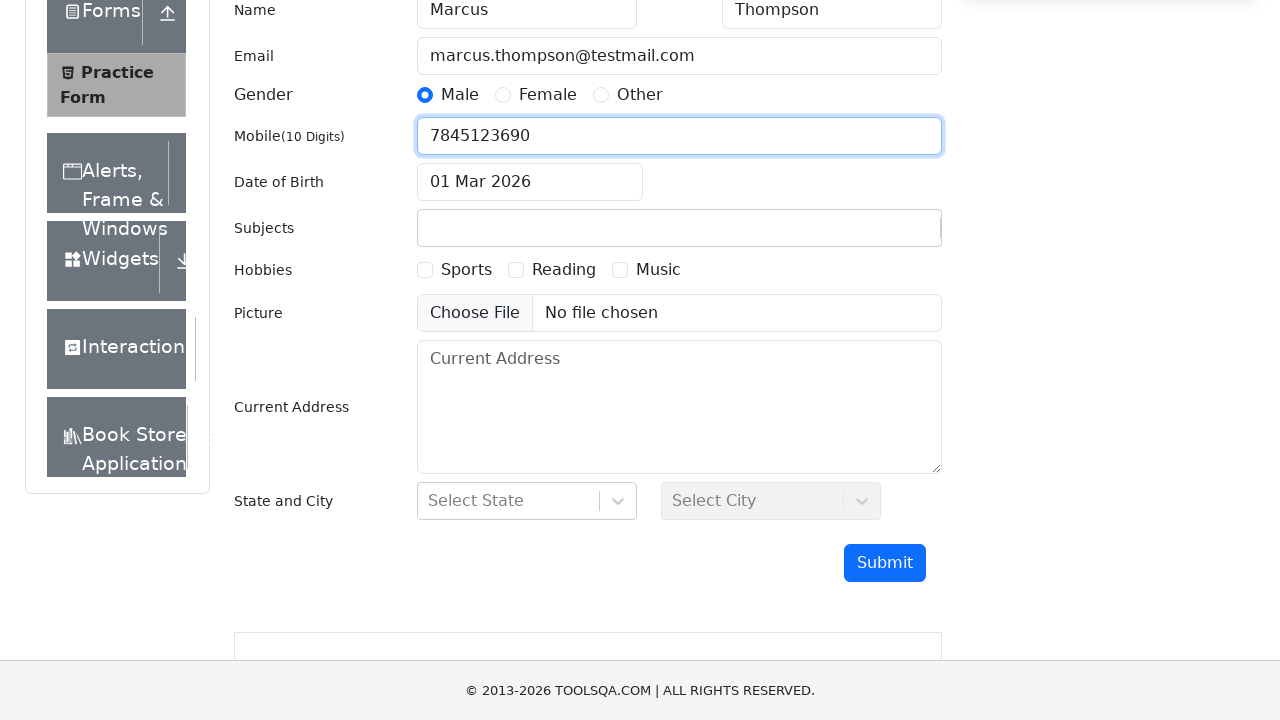

Filled subjects input field with 'Maths' on #subjectsInput
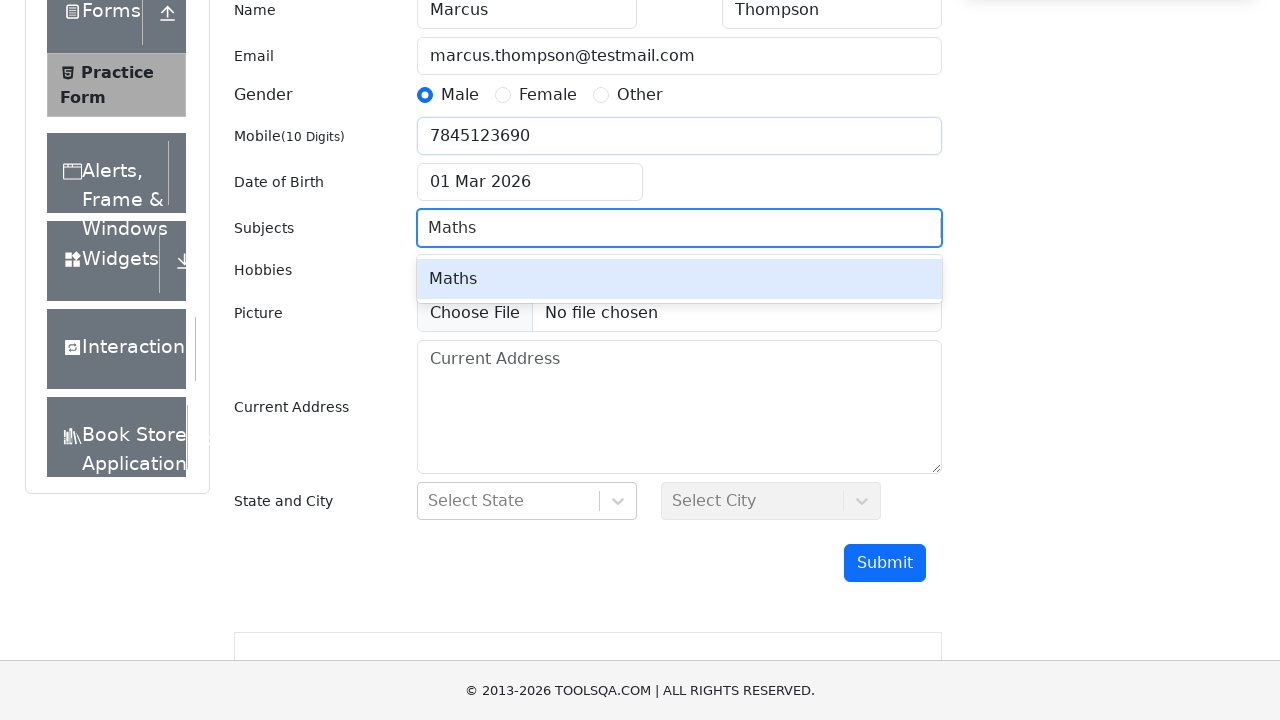

Pressed Enter to select Maths subject on #subjectsInput
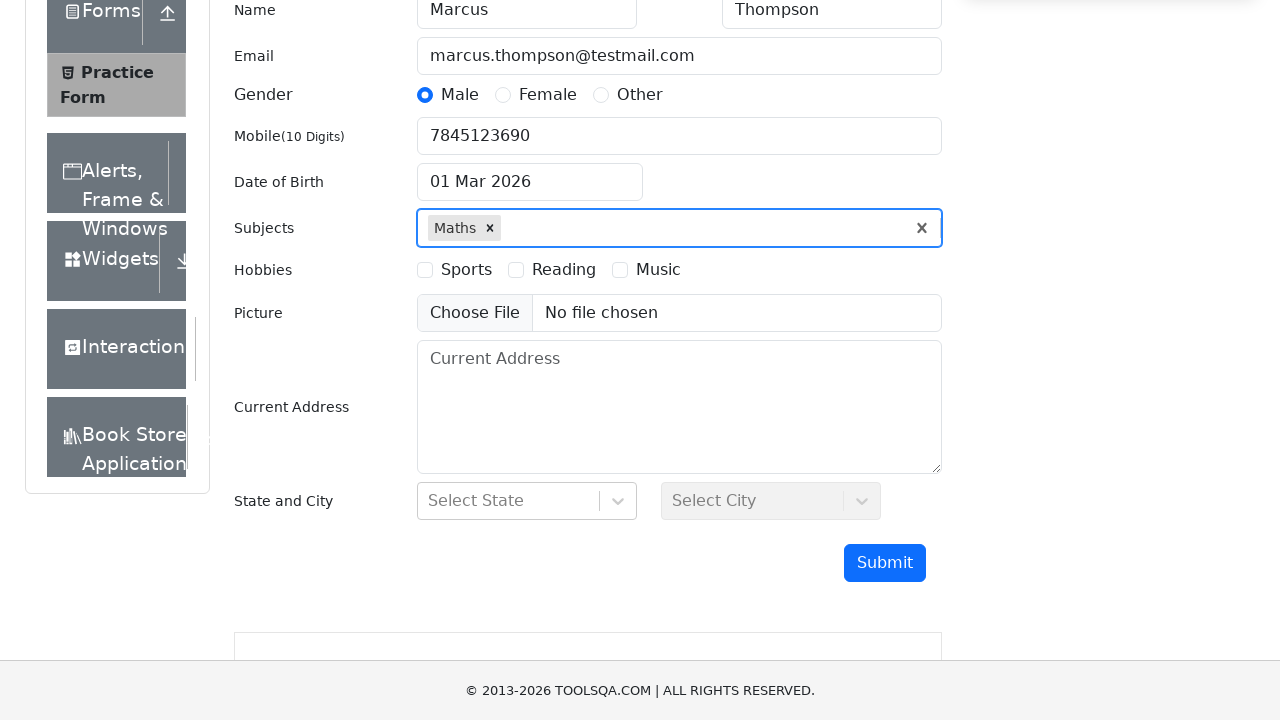

Selected Sports hobby checkbox at (466, 270) on label[for='hobbies-checkbox-1']
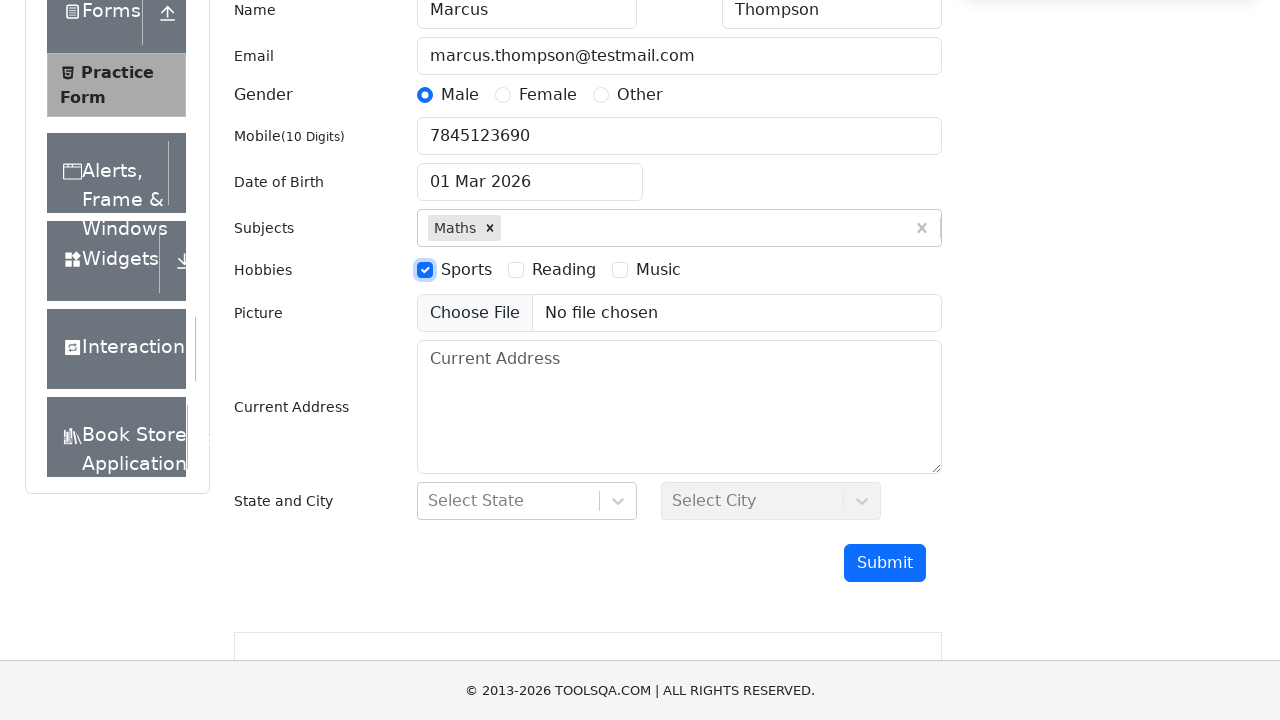

Selected Music hobby checkbox at (658, 270) on label[for='hobbies-checkbox-3']
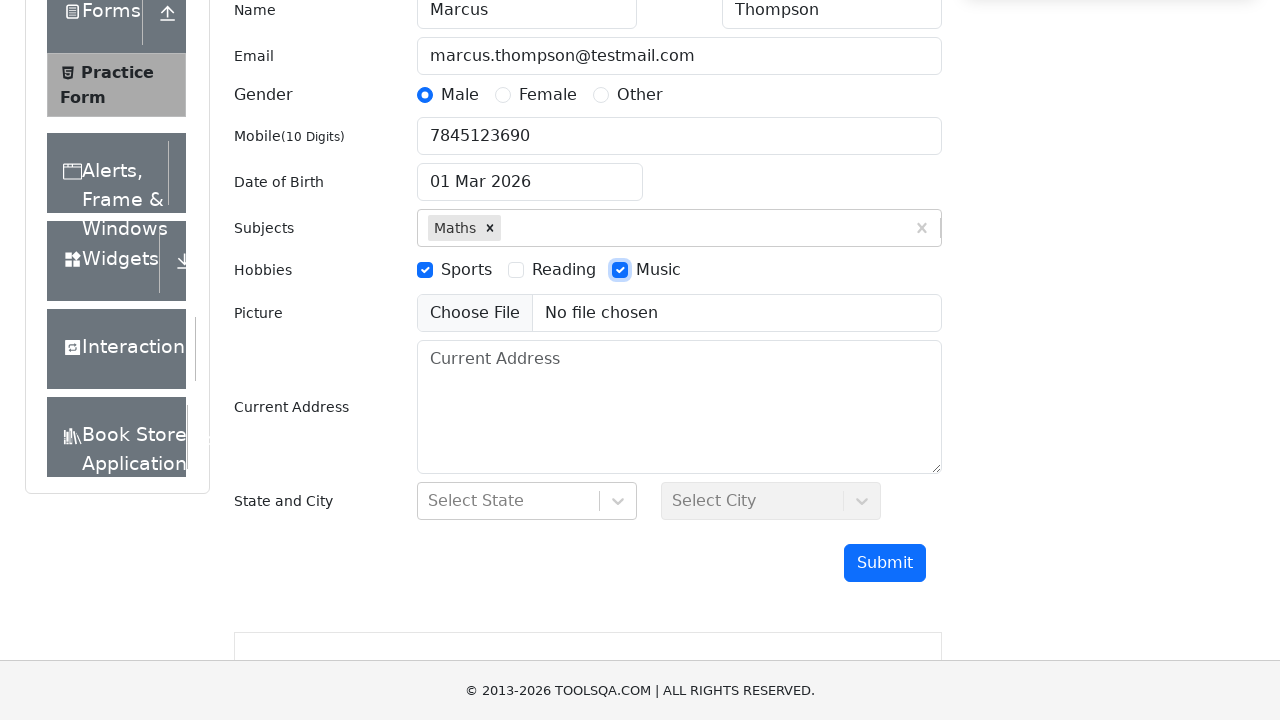

Filled current address field with complete address on #currentAddress
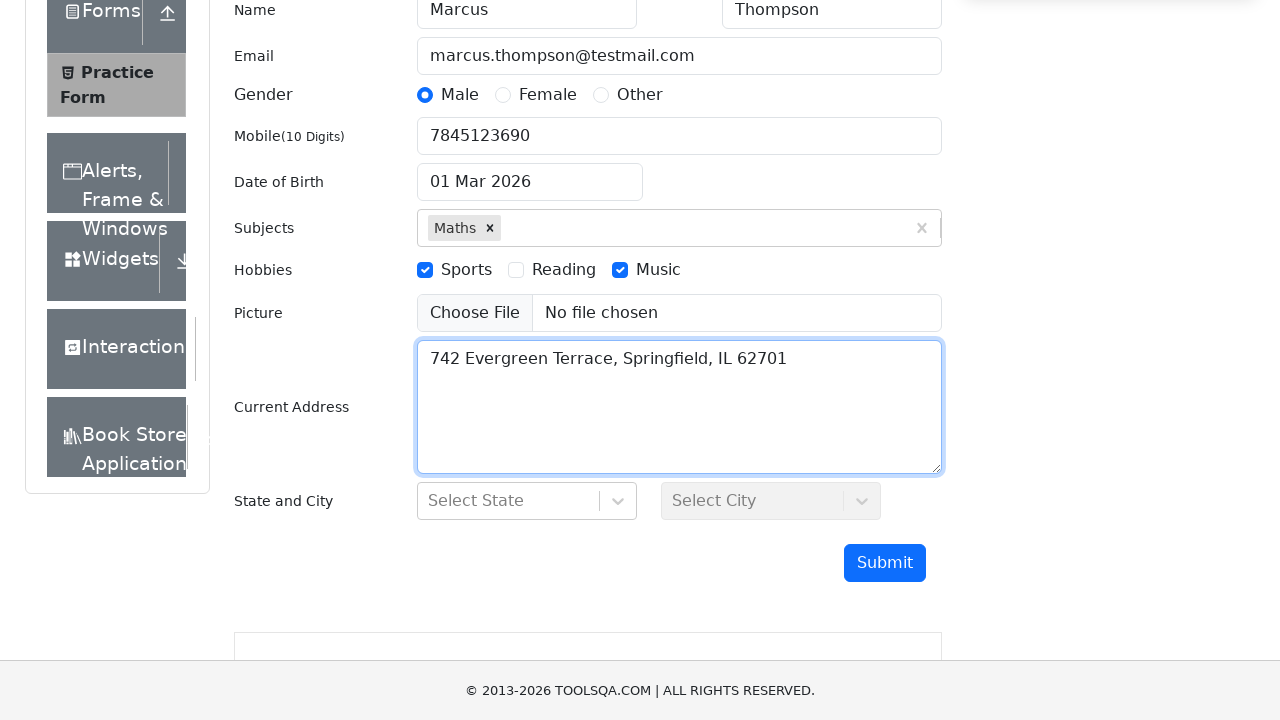

Clicked state dropdown to open selection at (527, 501) on #state
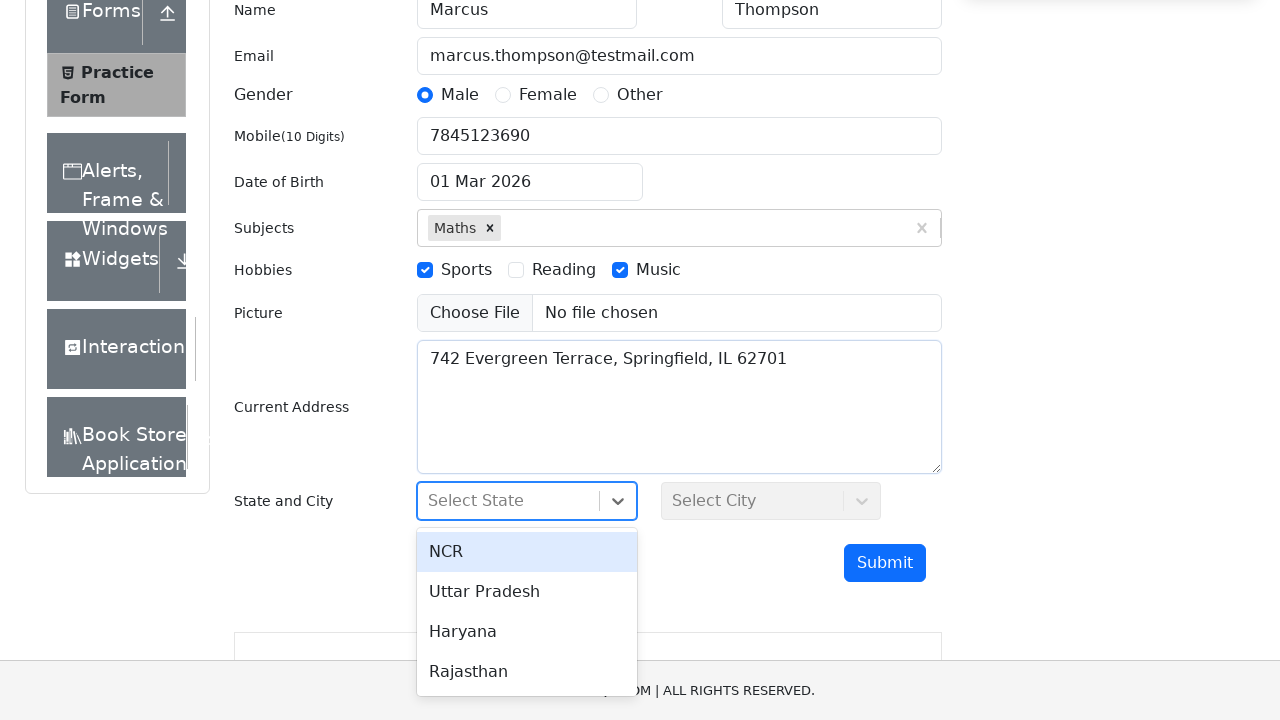

Selected first state option from dropdown at (527, 552) on #react-select-3-option-0
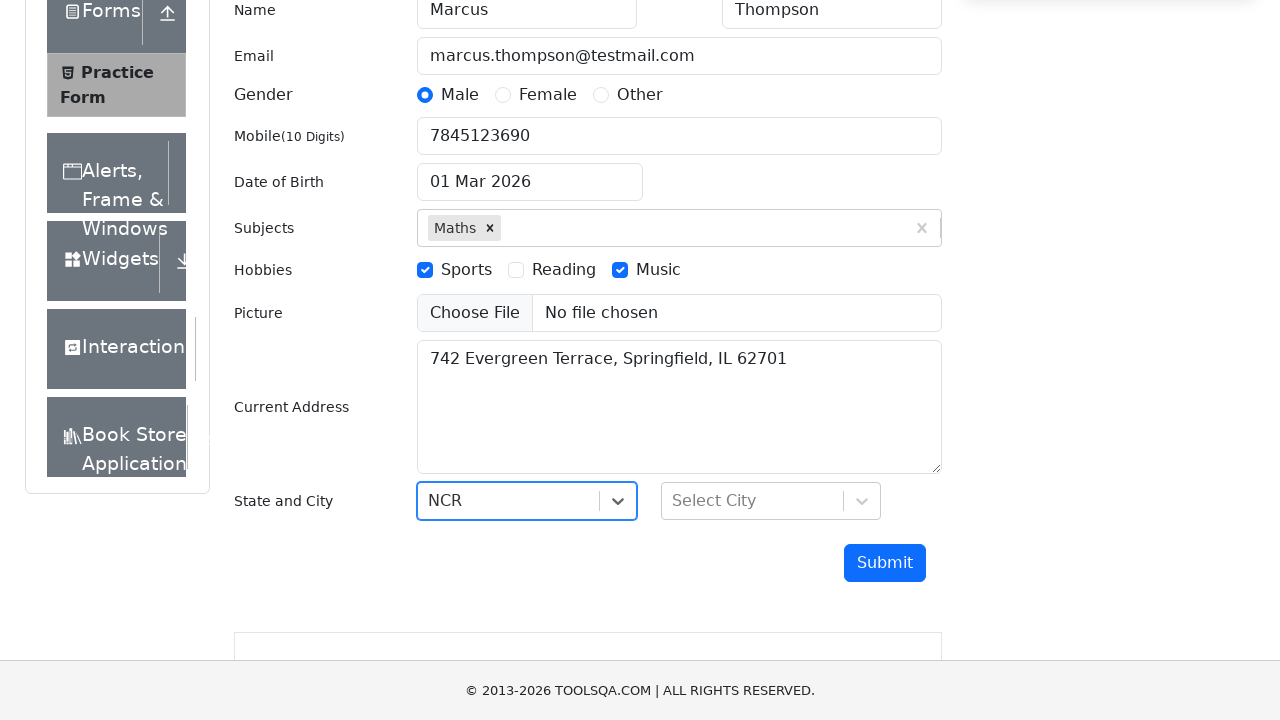

Clicked city dropdown to open selection at (771, 501) on #city
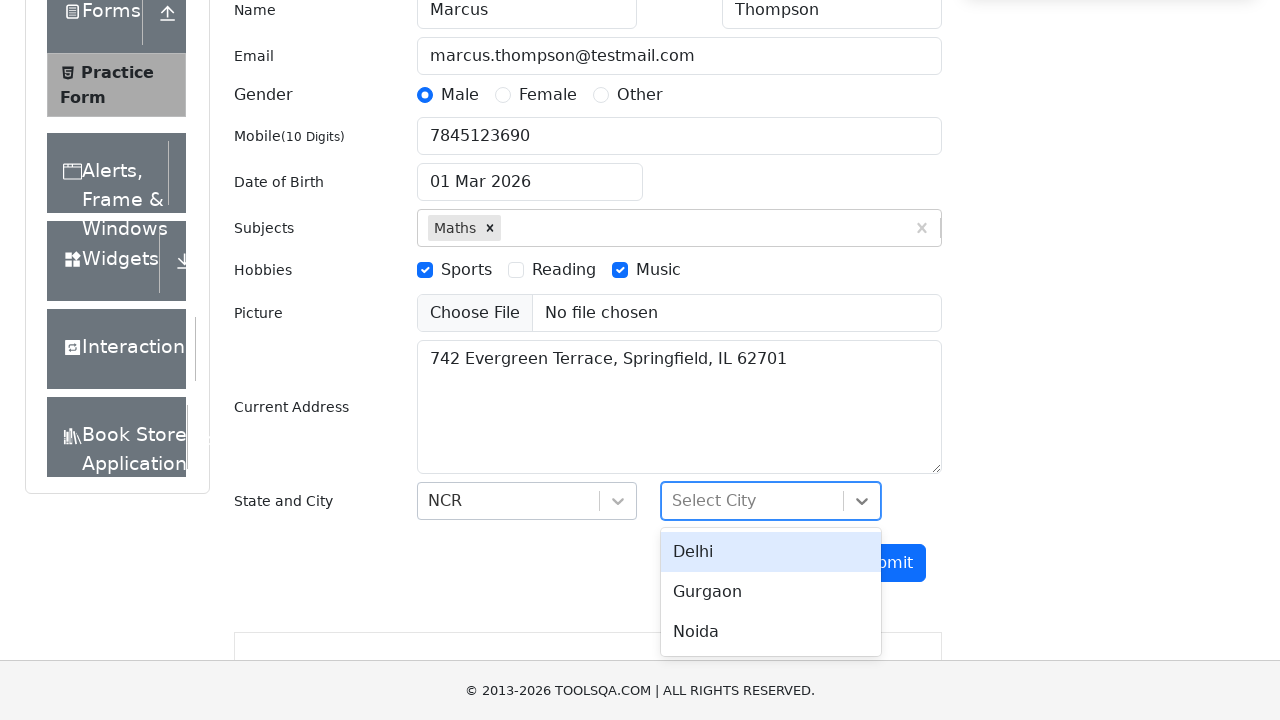

Selected first city option from dropdown at (771, 552) on #react-select-4-option-0
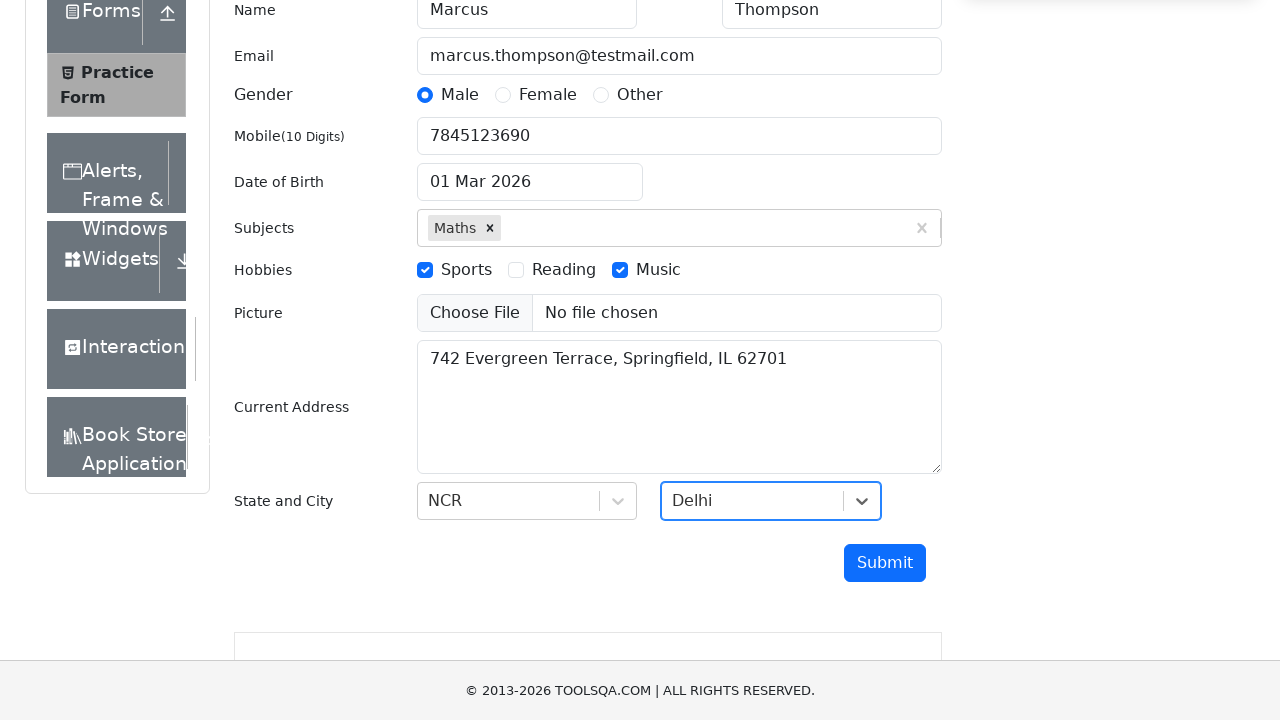

Clicked Submit button to submit the form at (885, 563) on #submit
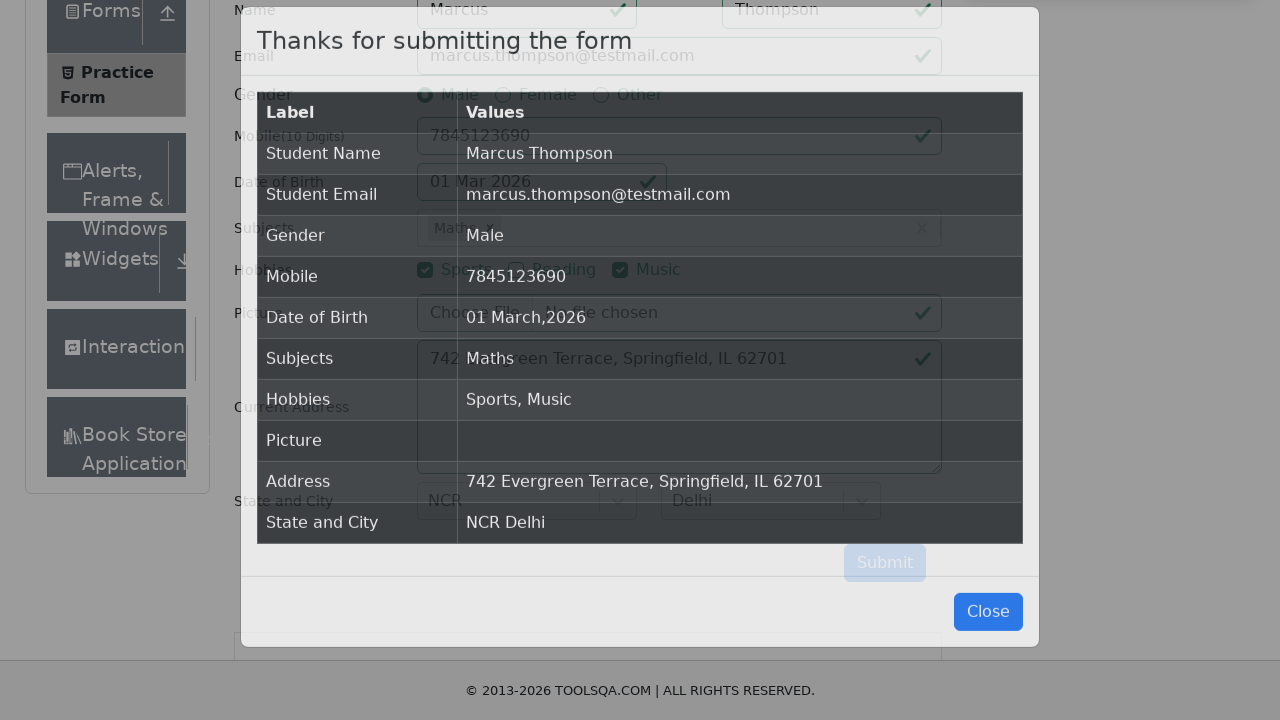

Submission modal appeared with confirmation results
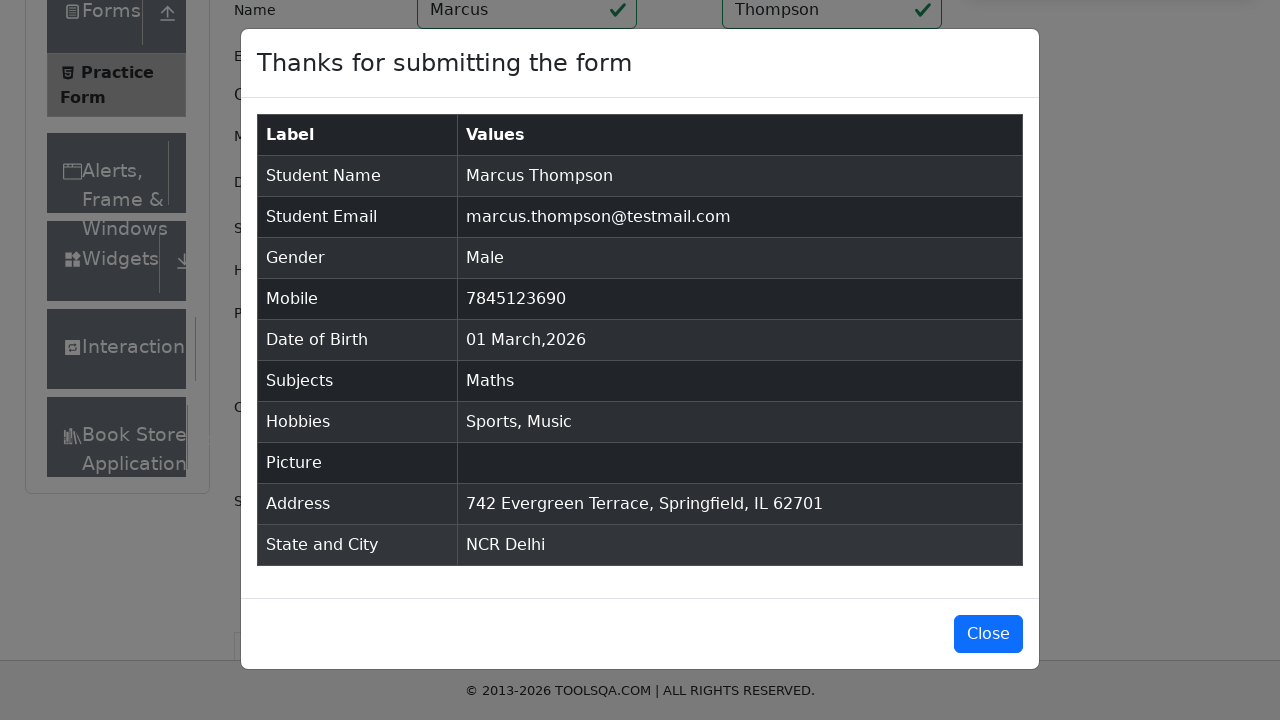

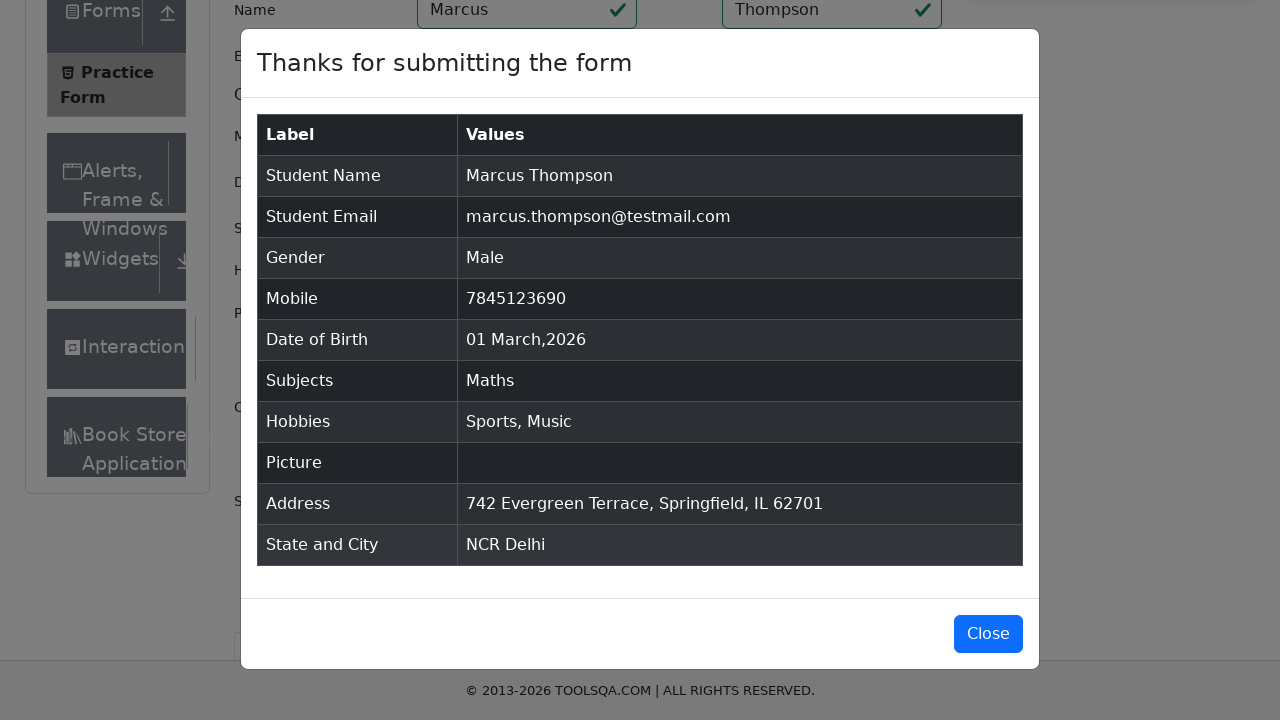